Tests pagination functionality on the Shanghai Ranking university rankings page by clicking through multiple pages of results using the "next page" button.

Starting URL: https://www.shanghairanking.com/rankings/arwu/2022

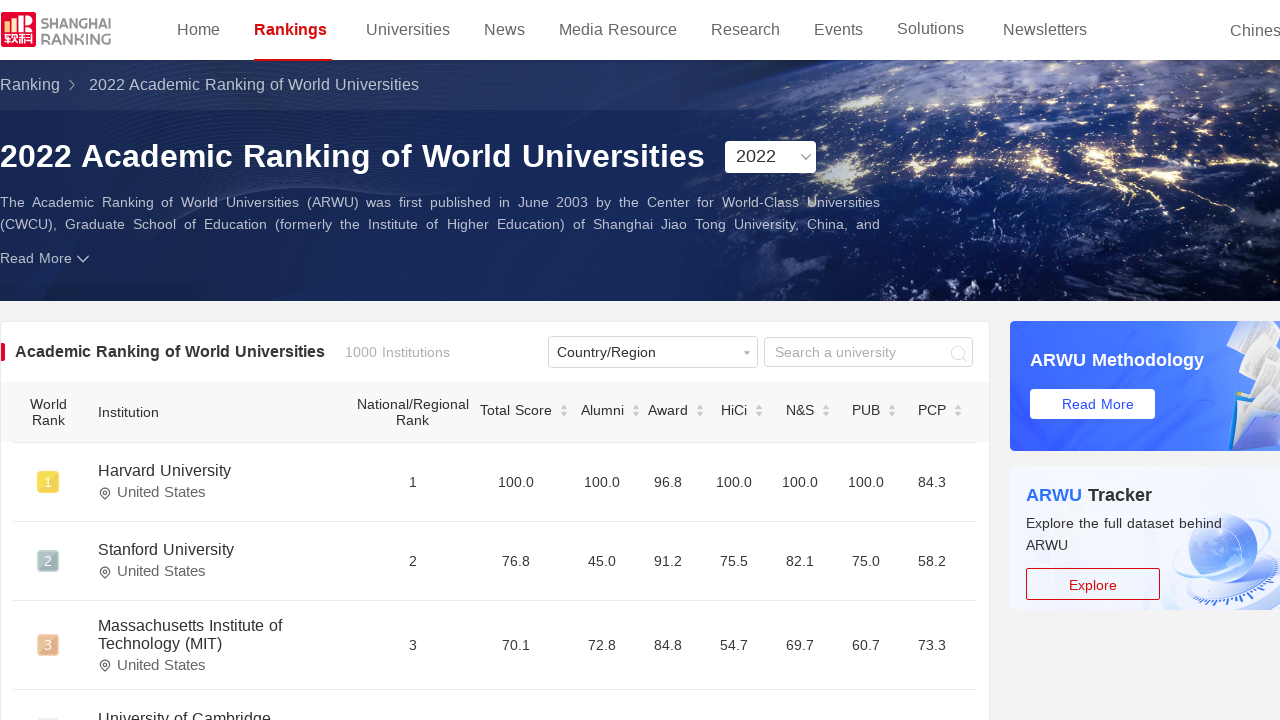

University list loaded on initial page
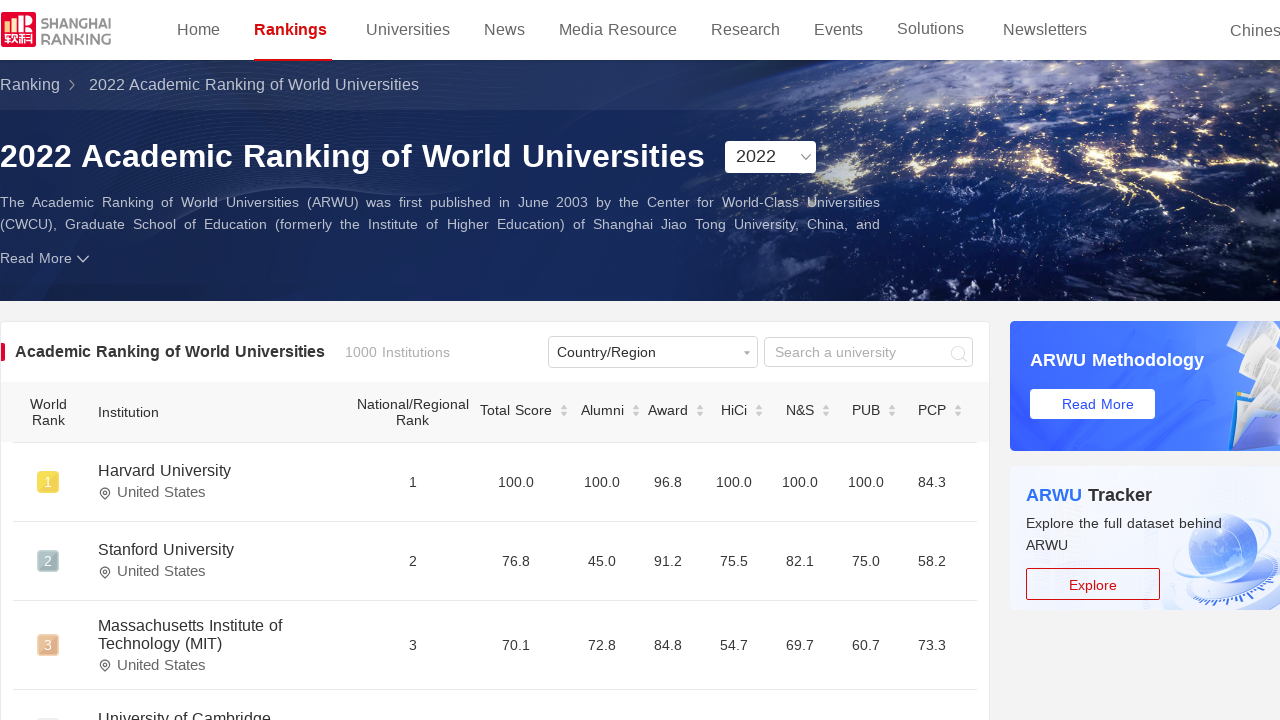

Next page button is available
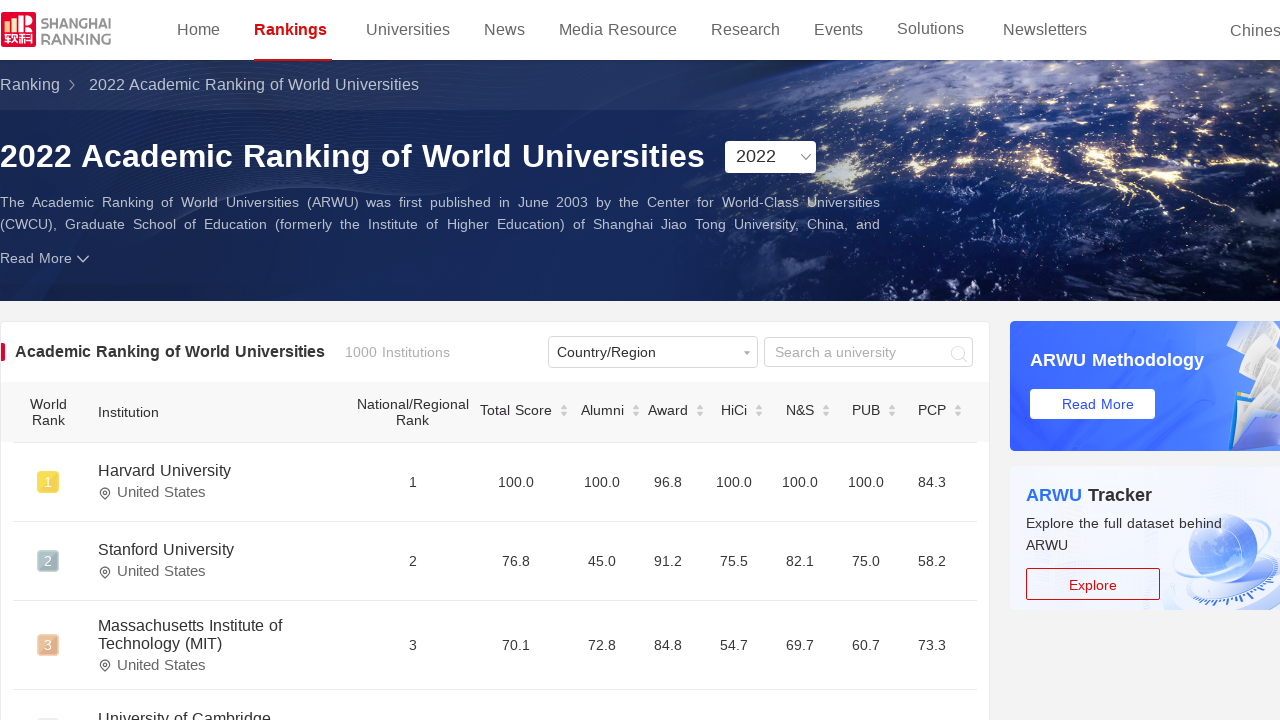

University names verified on page 1
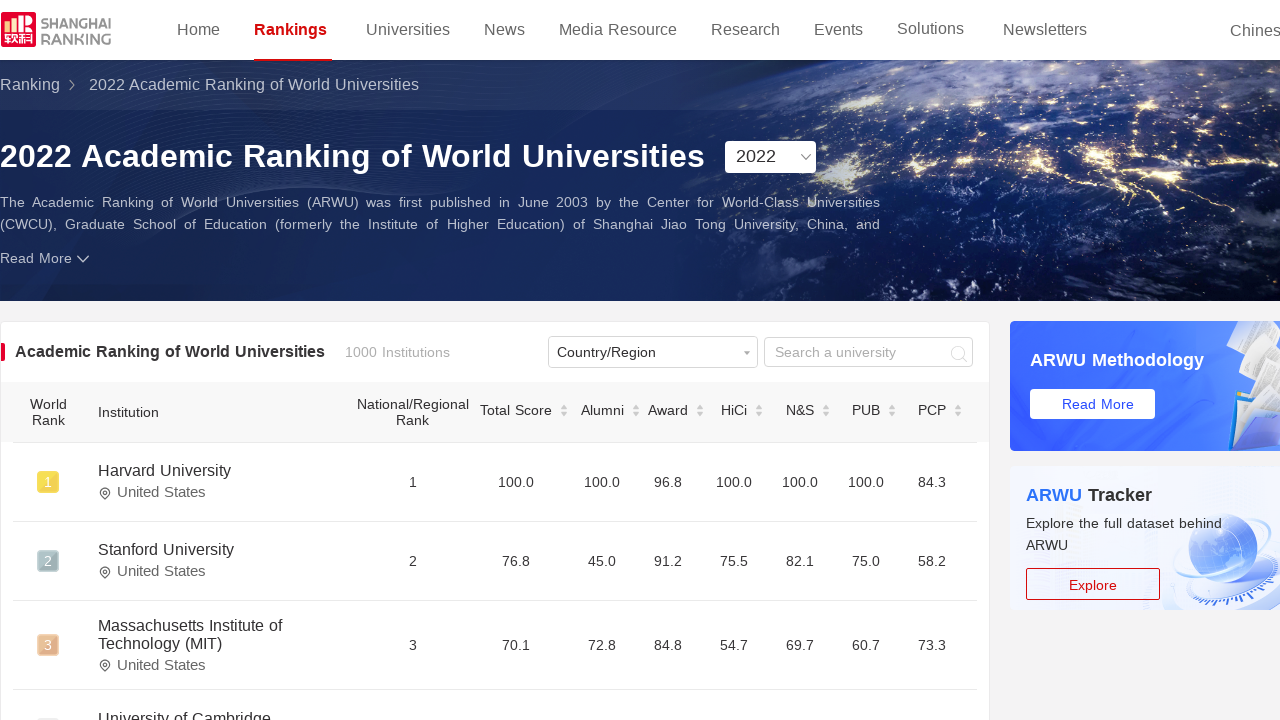

Clicked next page button to advance to page 2 at (661, 375) on li[title='下一页'] a.ant-pagination-item-link
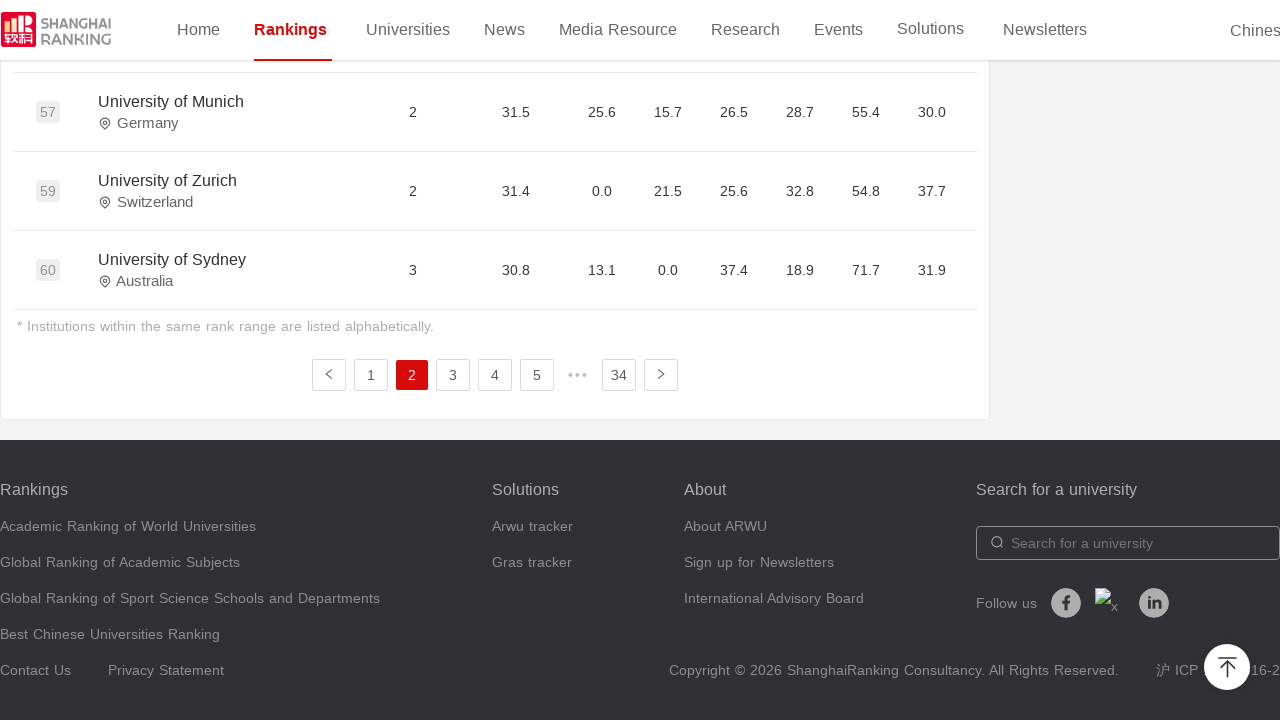

Waited for page content to update
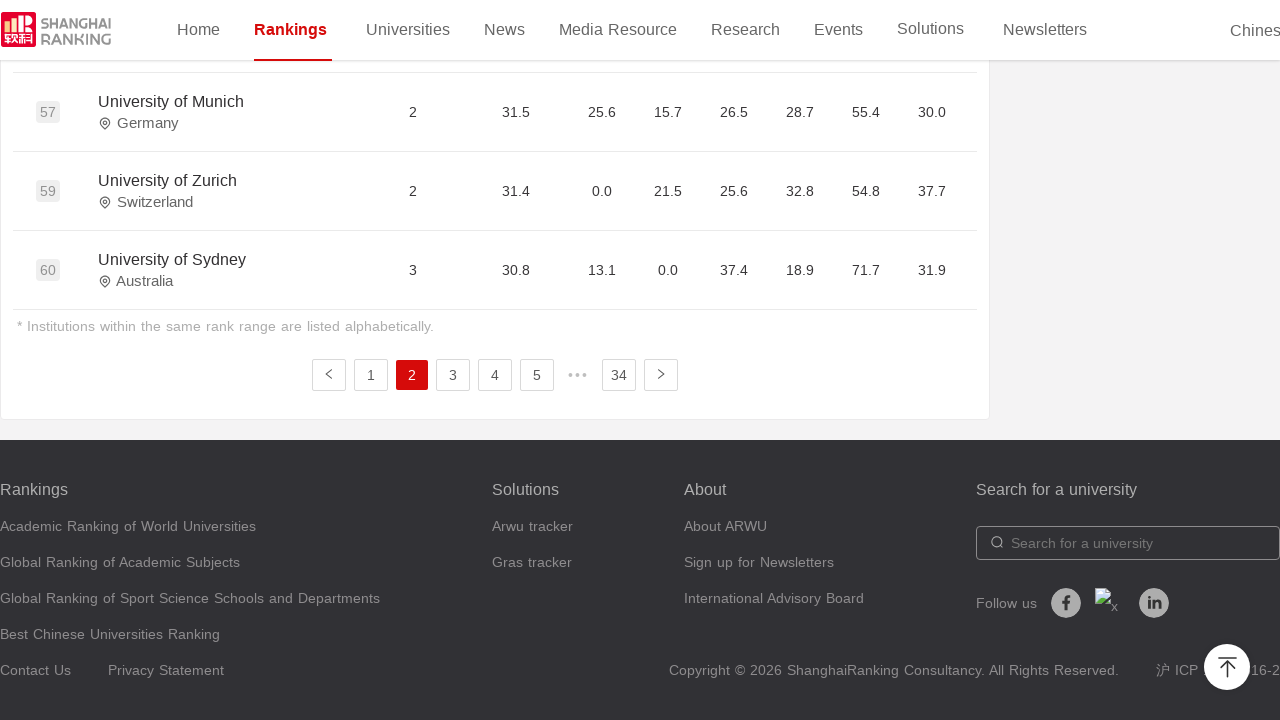

University names verified on page 2
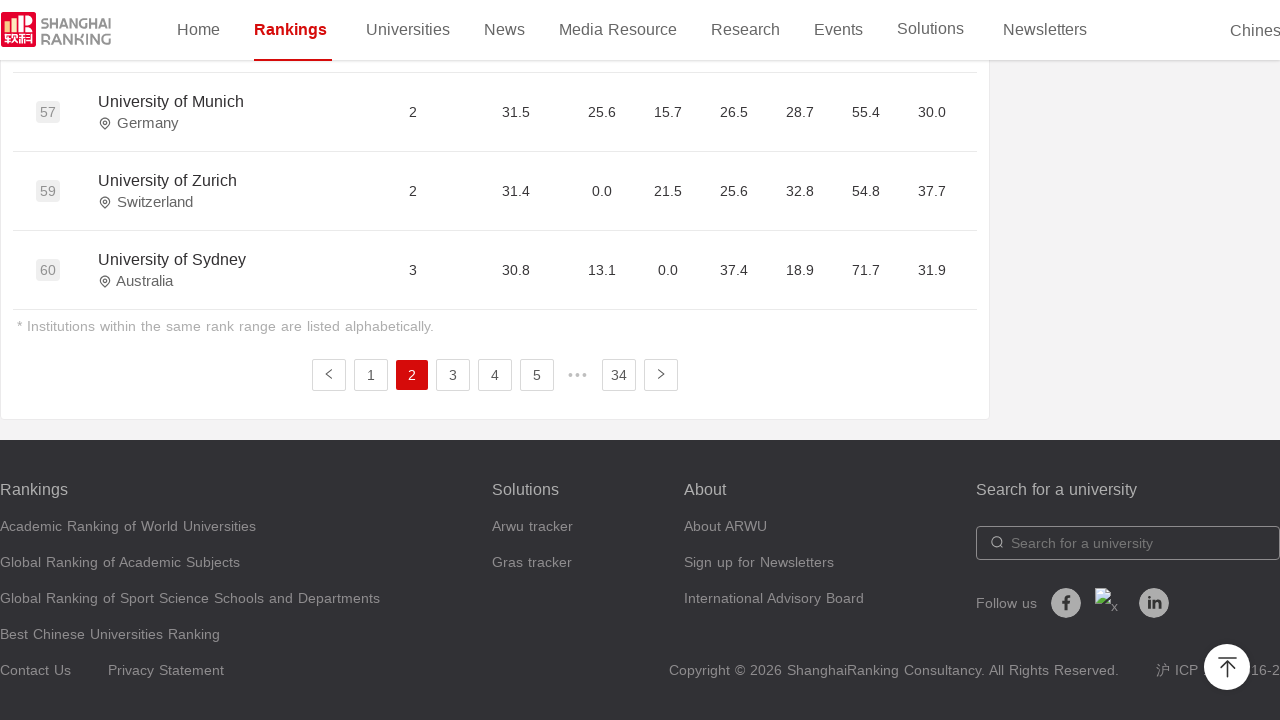

Clicked next page button to advance to page 3 at (661, 375) on li[title='下一页'] a.ant-pagination-item-link
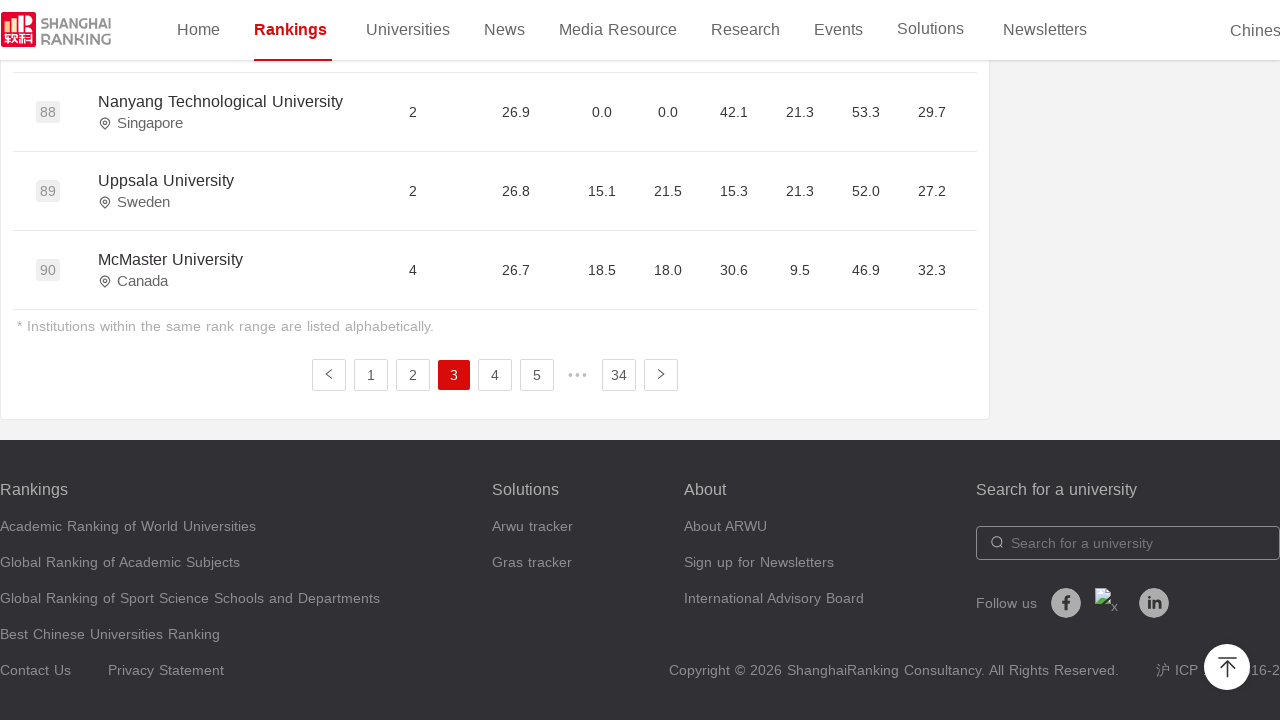

Waited for page content to update
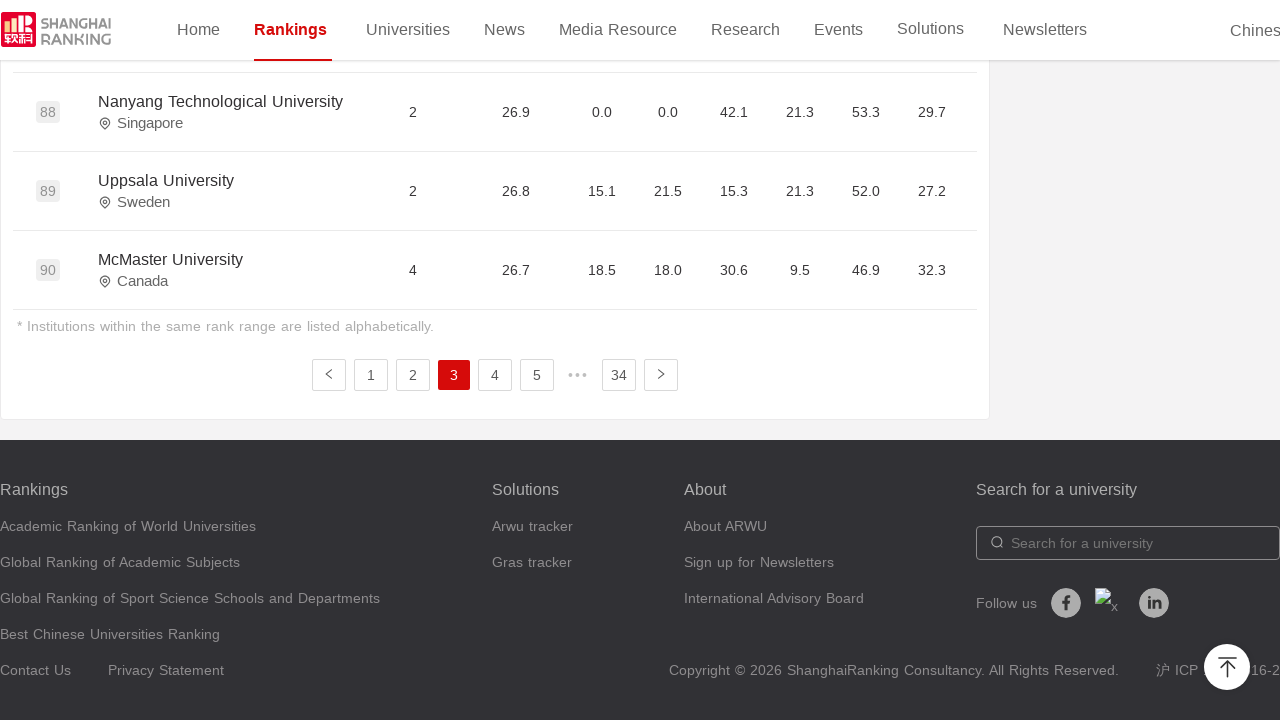

University names verified on page 3
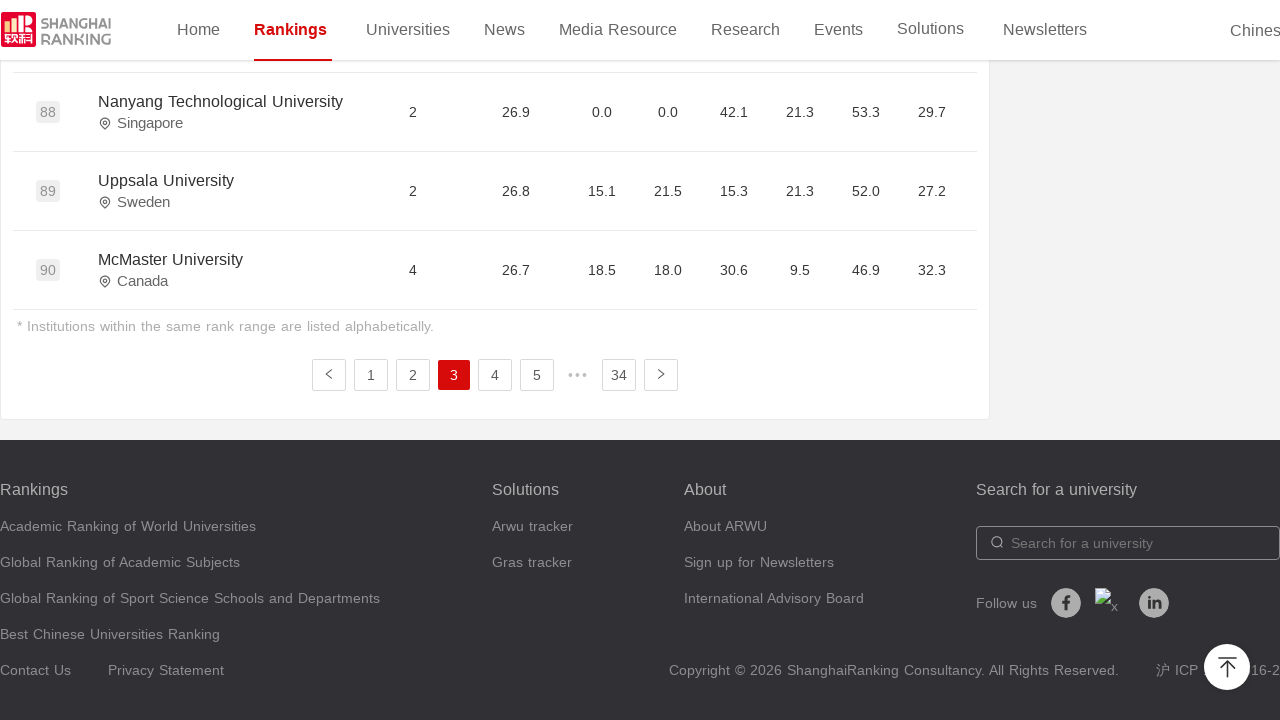

Clicked next page button to advance to page 4 at (661, 375) on li[title='下一页'] a.ant-pagination-item-link
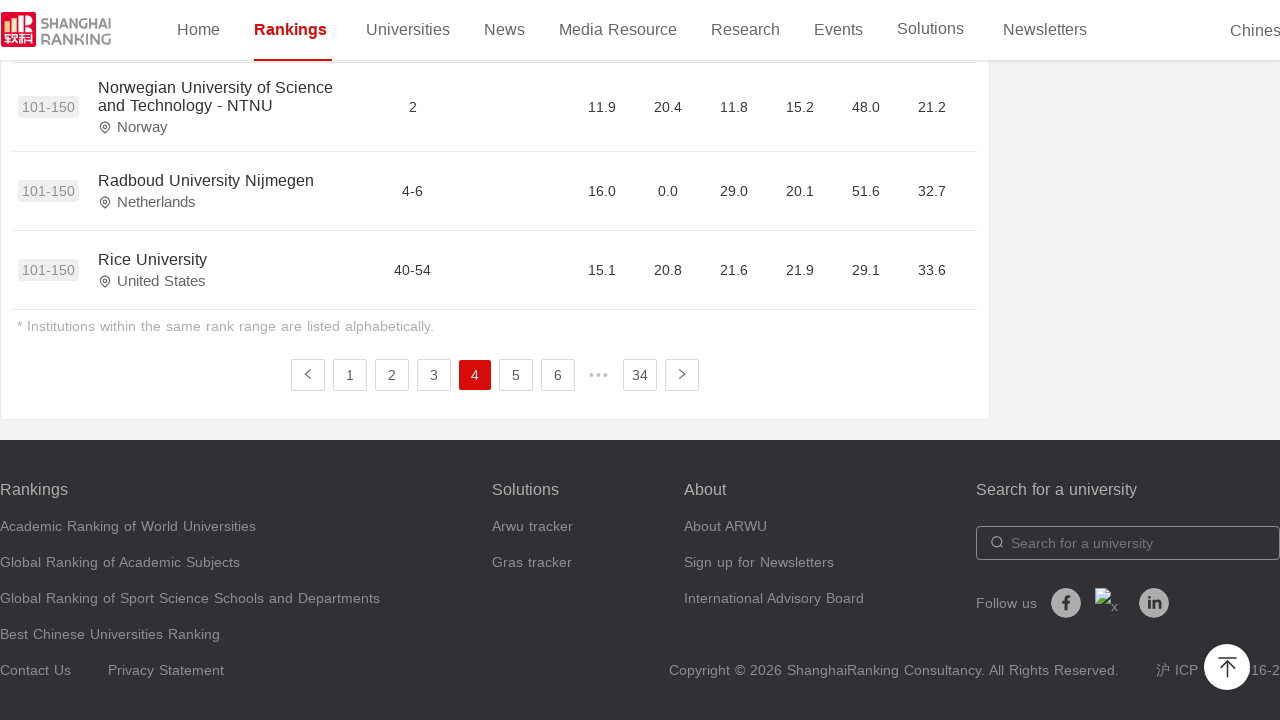

Waited for page content to update
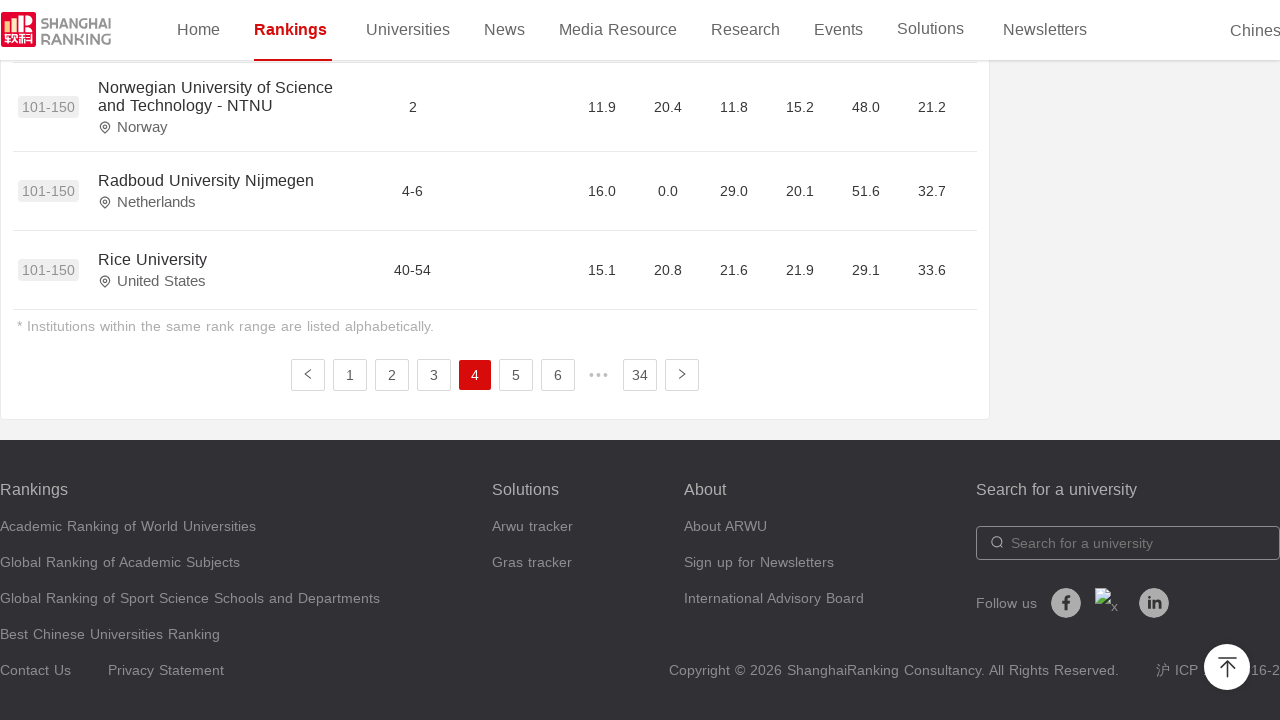

University names verified on page 4
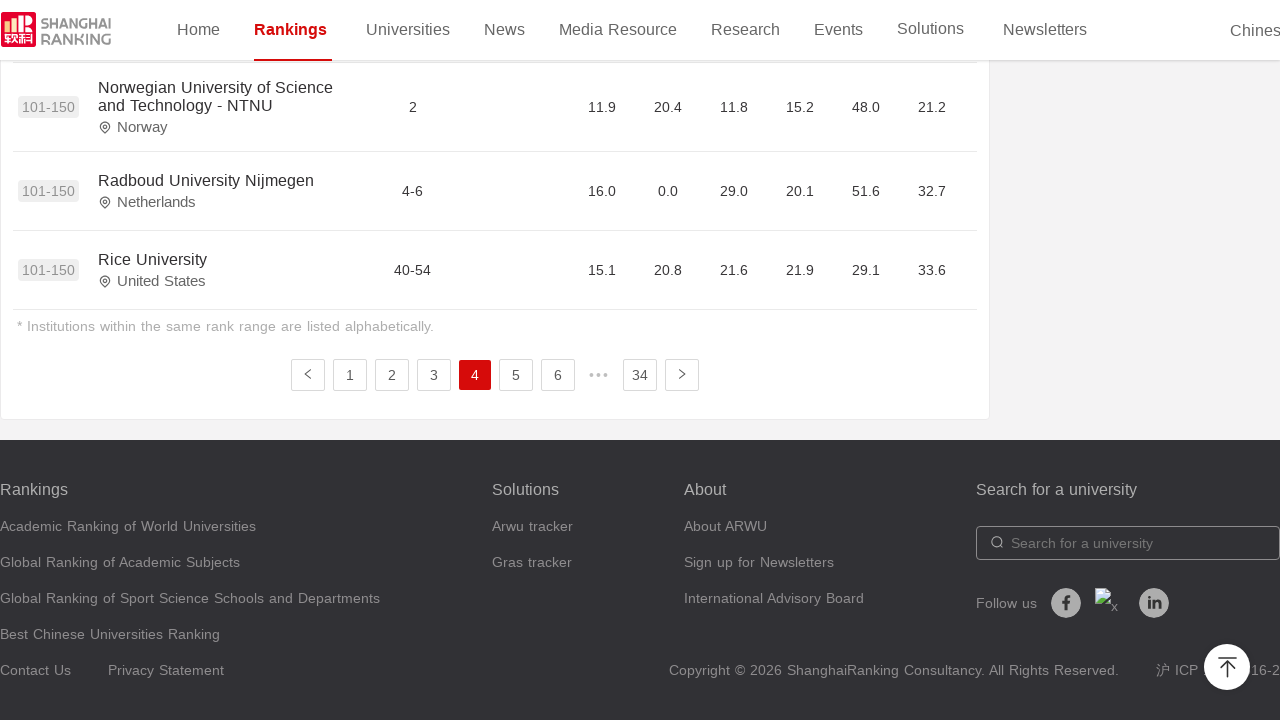

Clicked next page button to advance to page 5 at (682, 375) on li[title='下一页'] a.ant-pagination-item-link
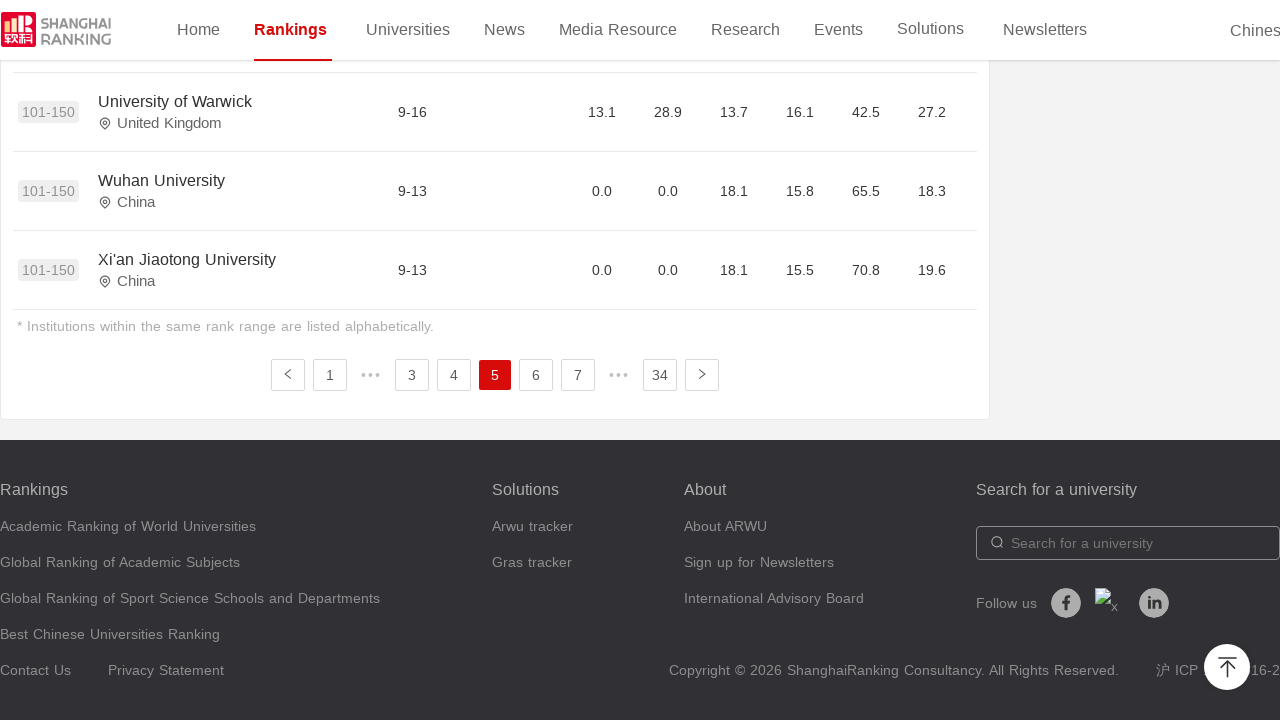

Waited for page content to update
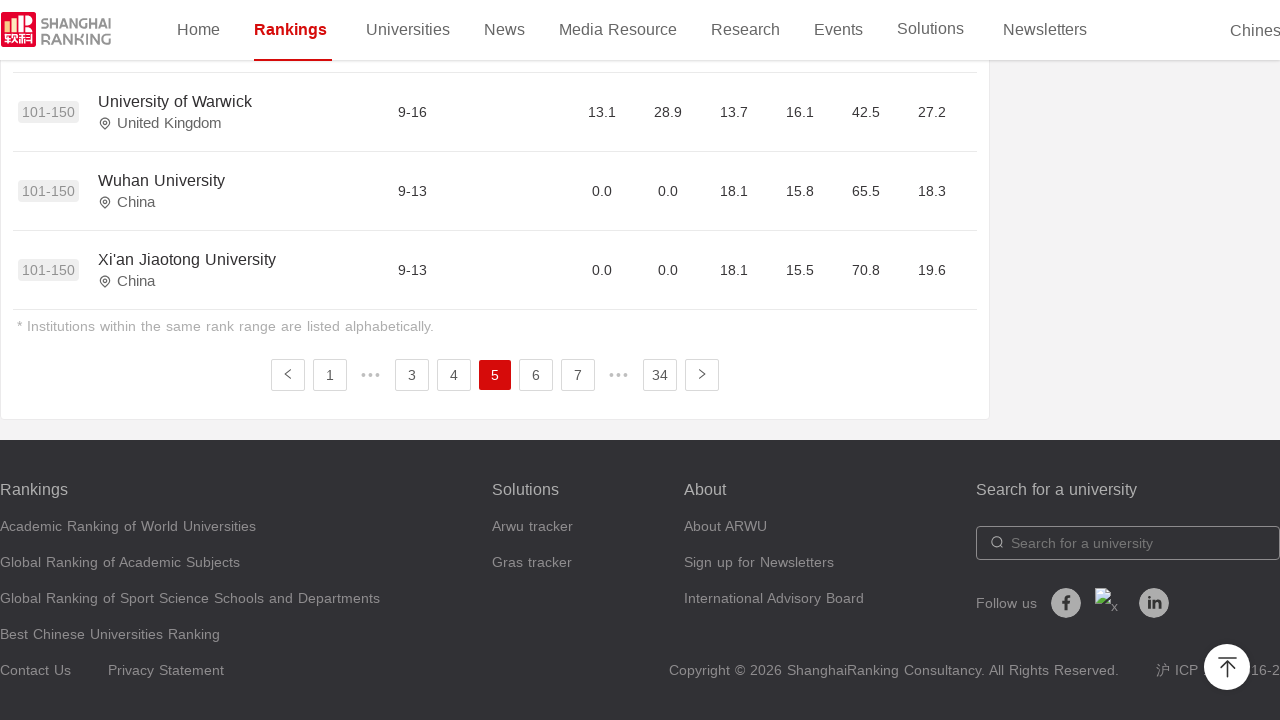

University names verified on page 5
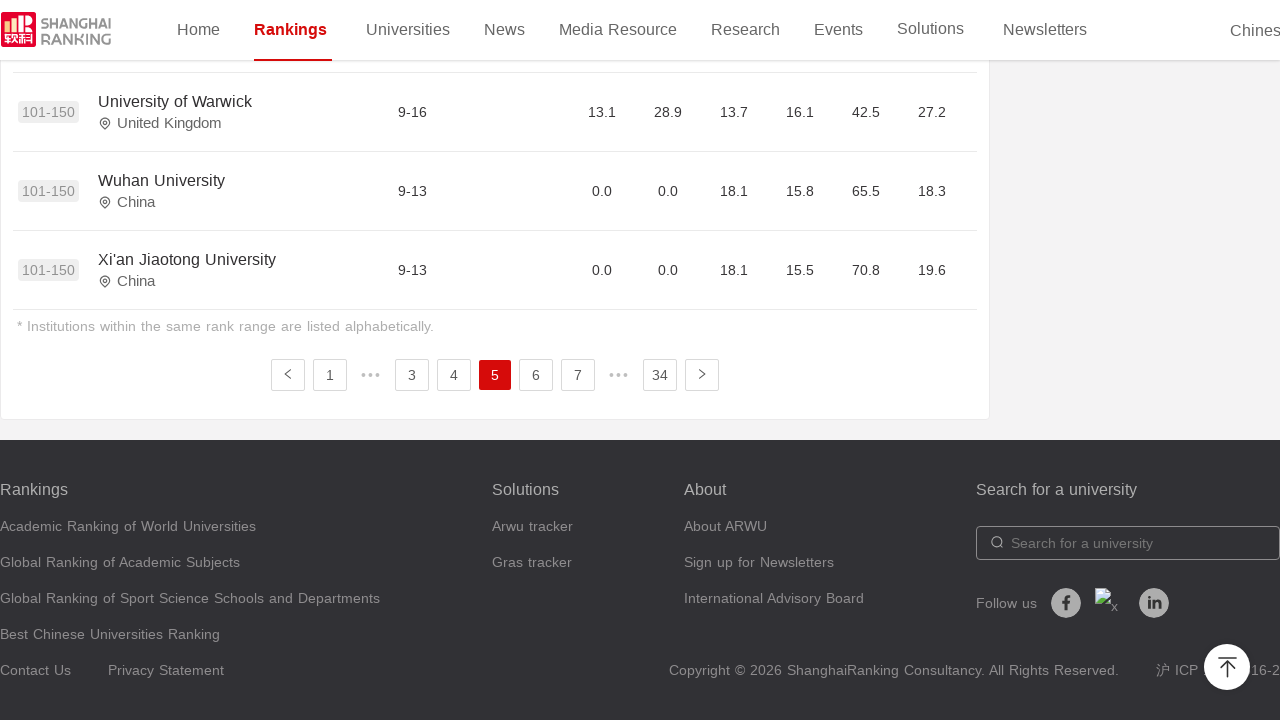

Clicked next page button to advance to page 6 at (702, 375) on li[title='下一页'] a.ant-pagination-item-link
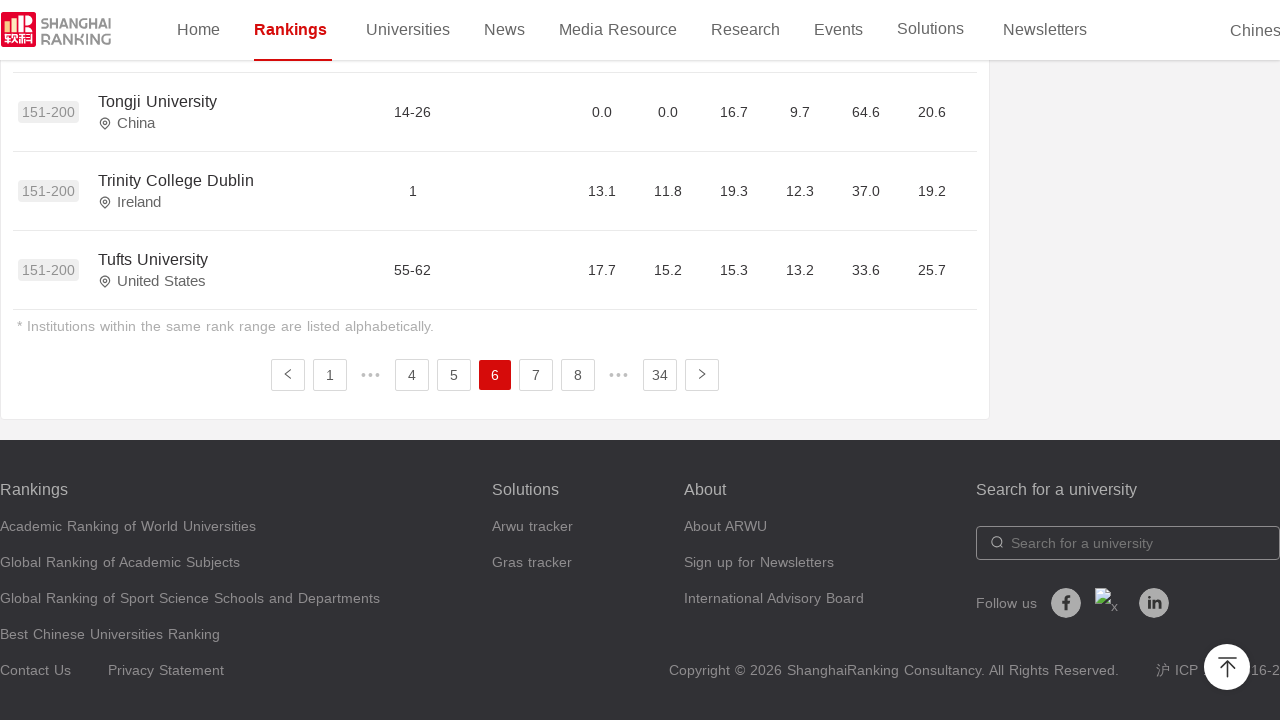

Waited for page content to update
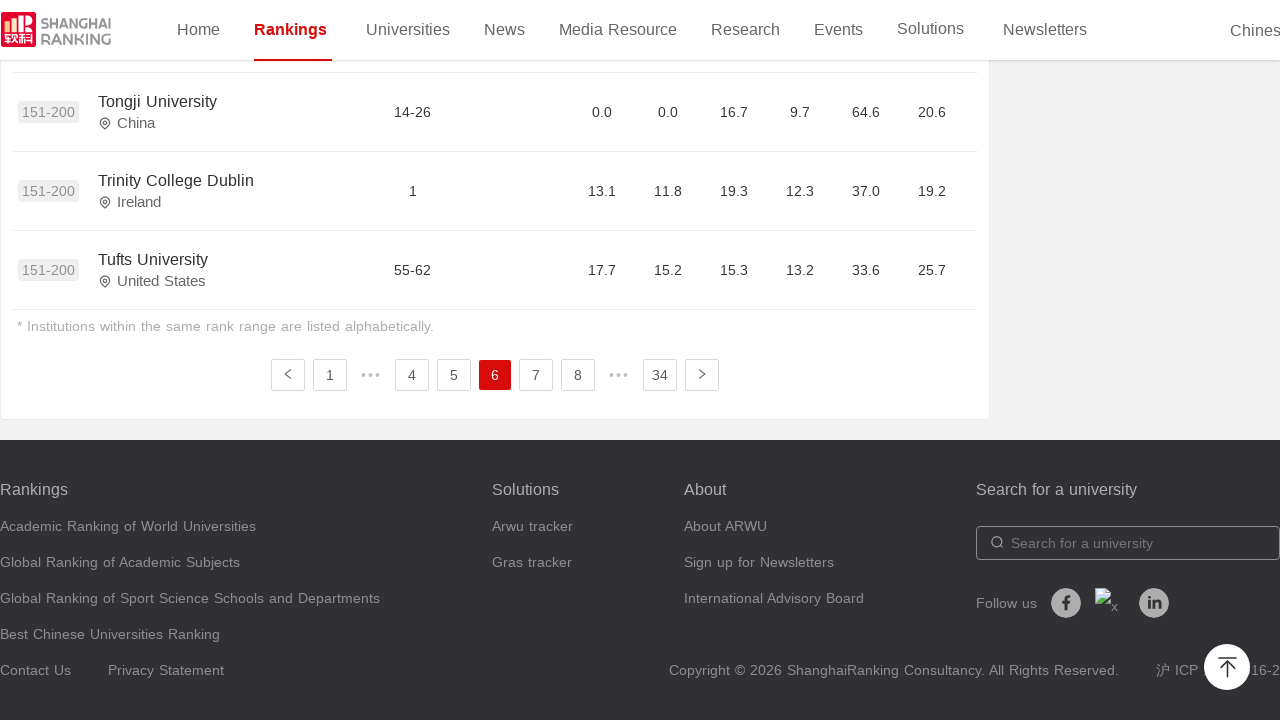

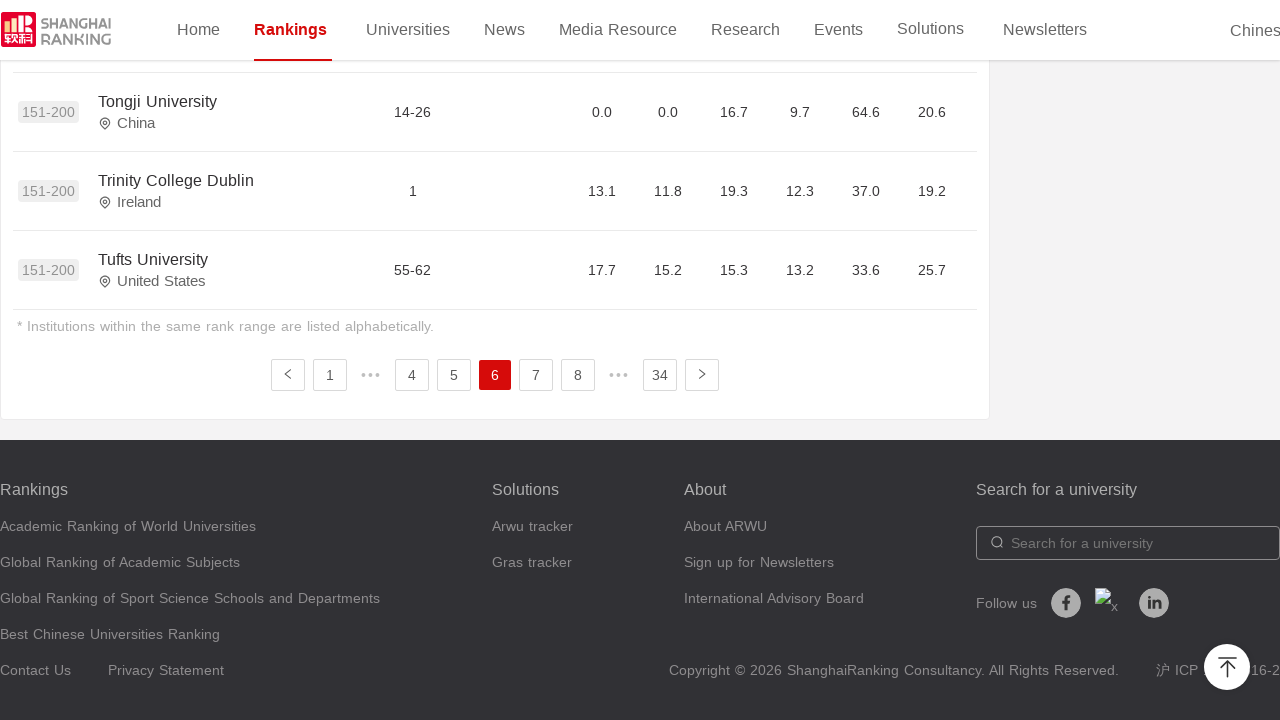